Navigates to the Krushi Store homepage and waits for the page to load fully, verifying the page is accessible without console errors.

Starting URL: https://www.krushistore.com/

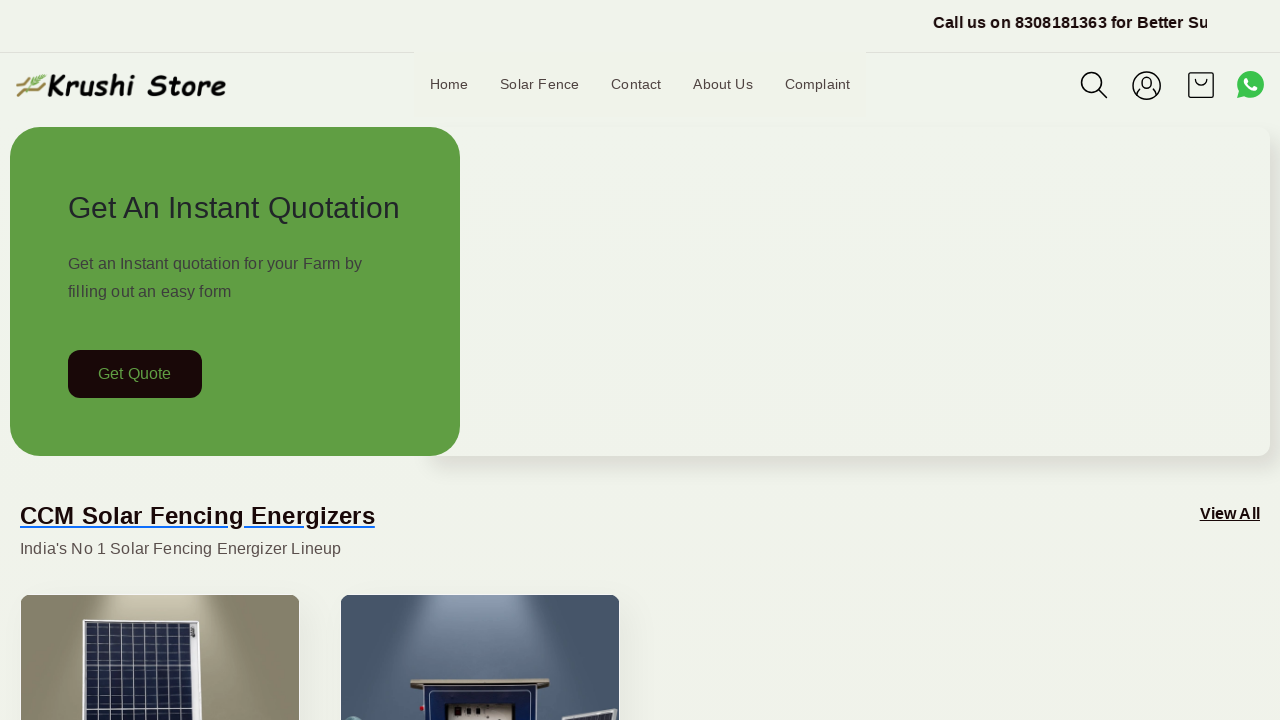

Waited for page to reach network idle state
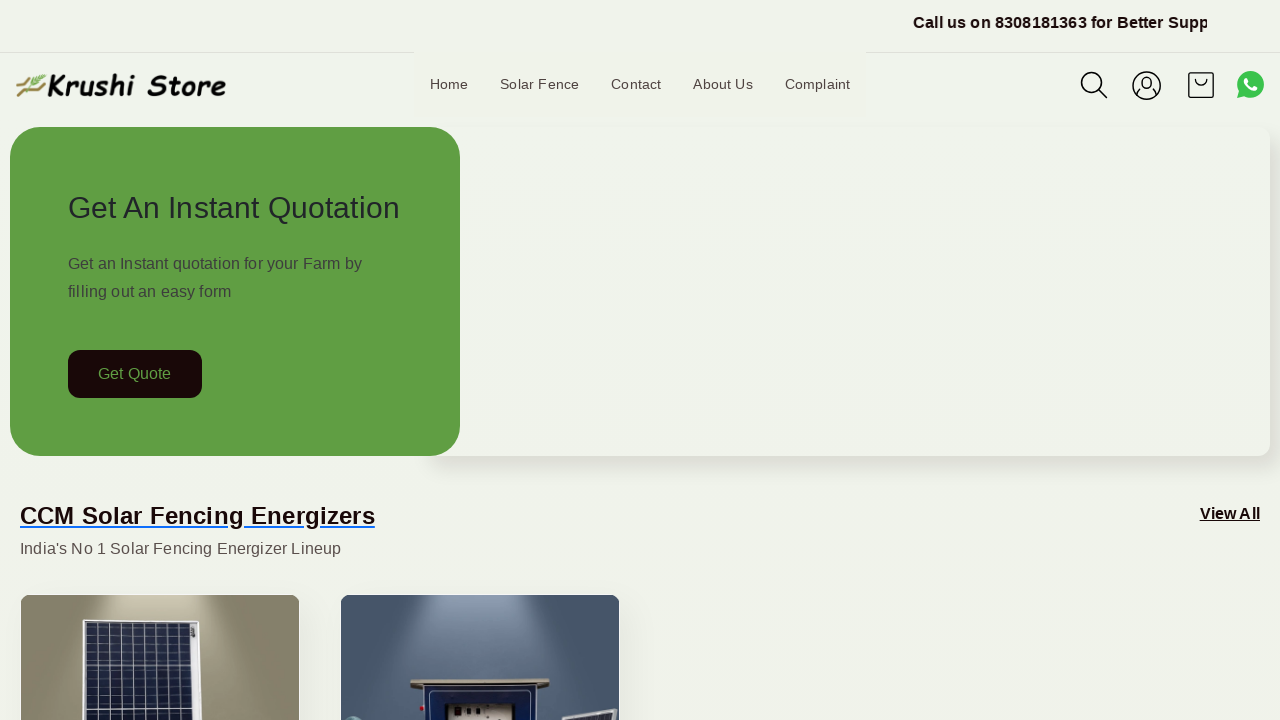

Verified body element is present on Krushi Store homepage
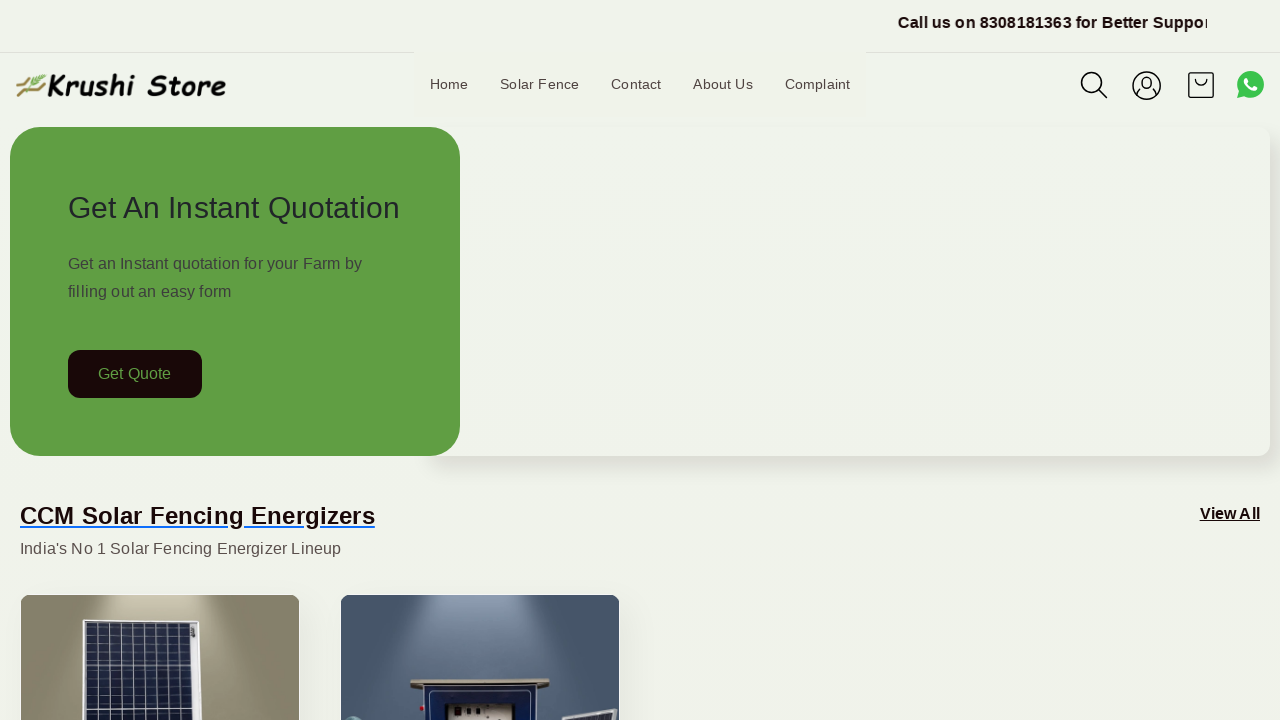

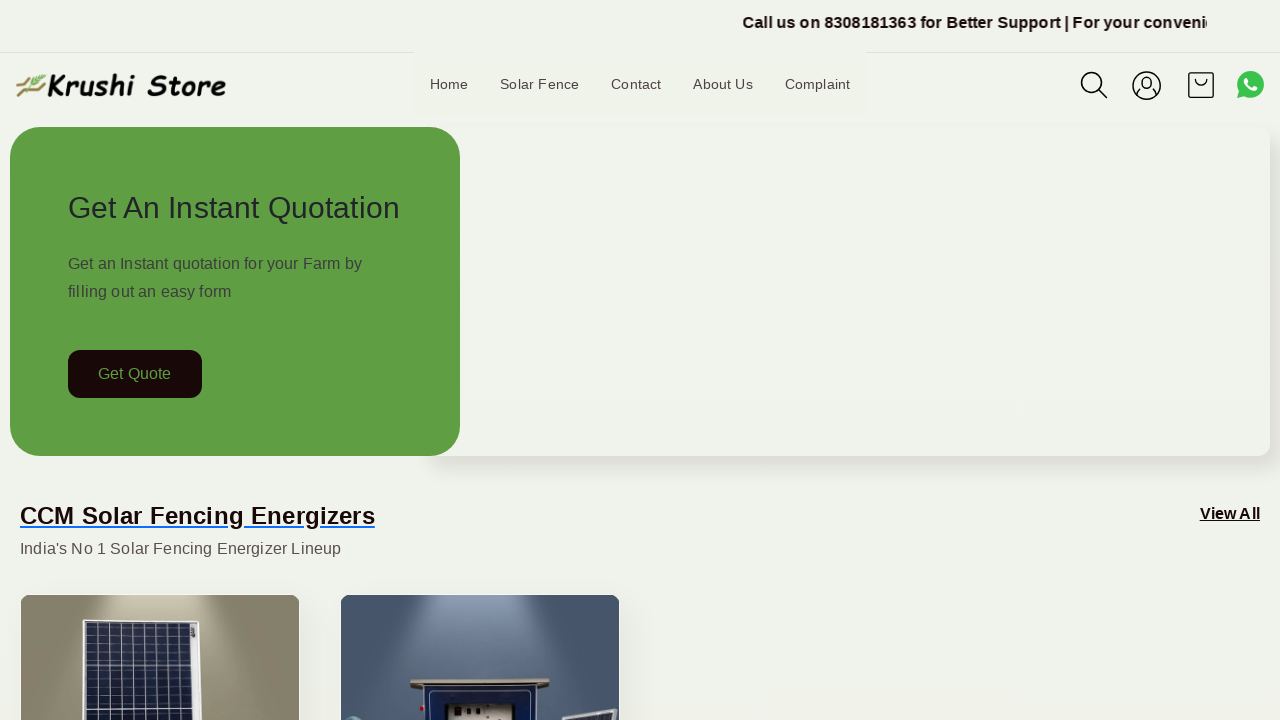